Tests window handling and alert interactions by opening a new tab, handling multiple alert types (alert, confirm, prompt), then returning to the parent window

Starting URL: https://www.hyrtutorials.com/p/window-handles-practice.html

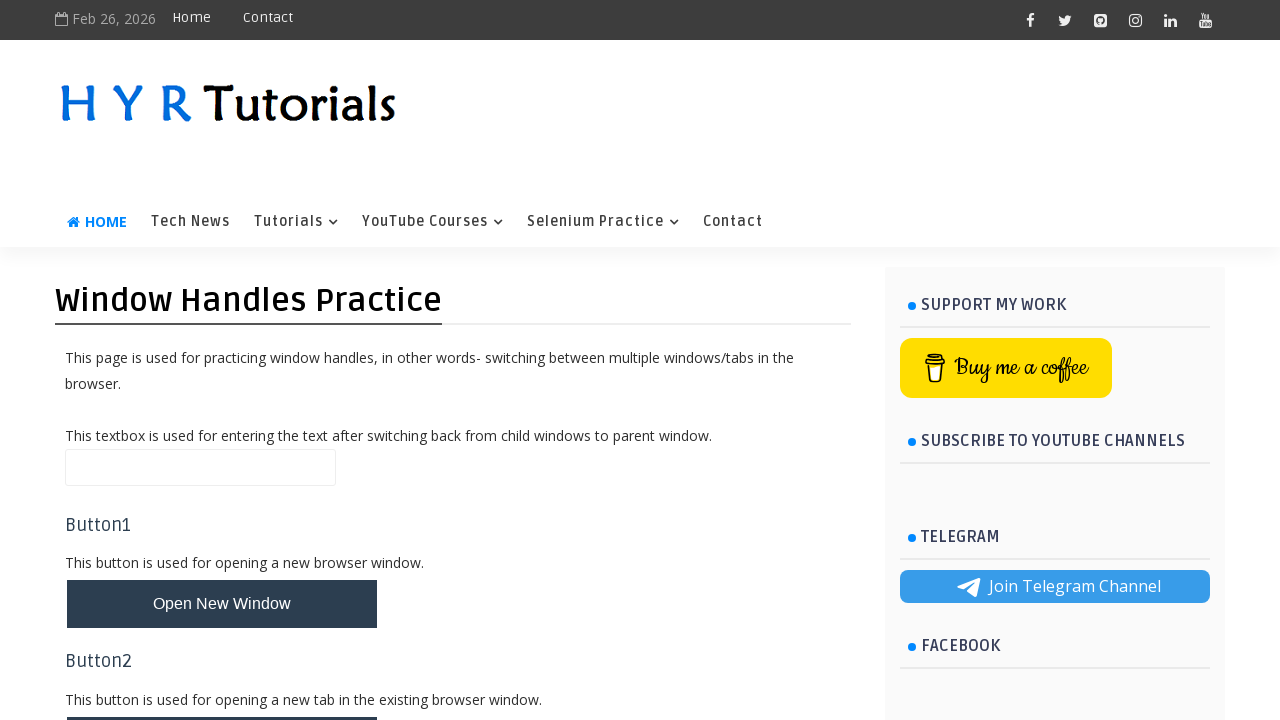

Filled text field in parent window with 'navigated to parent tab' on input#name.whTextBox
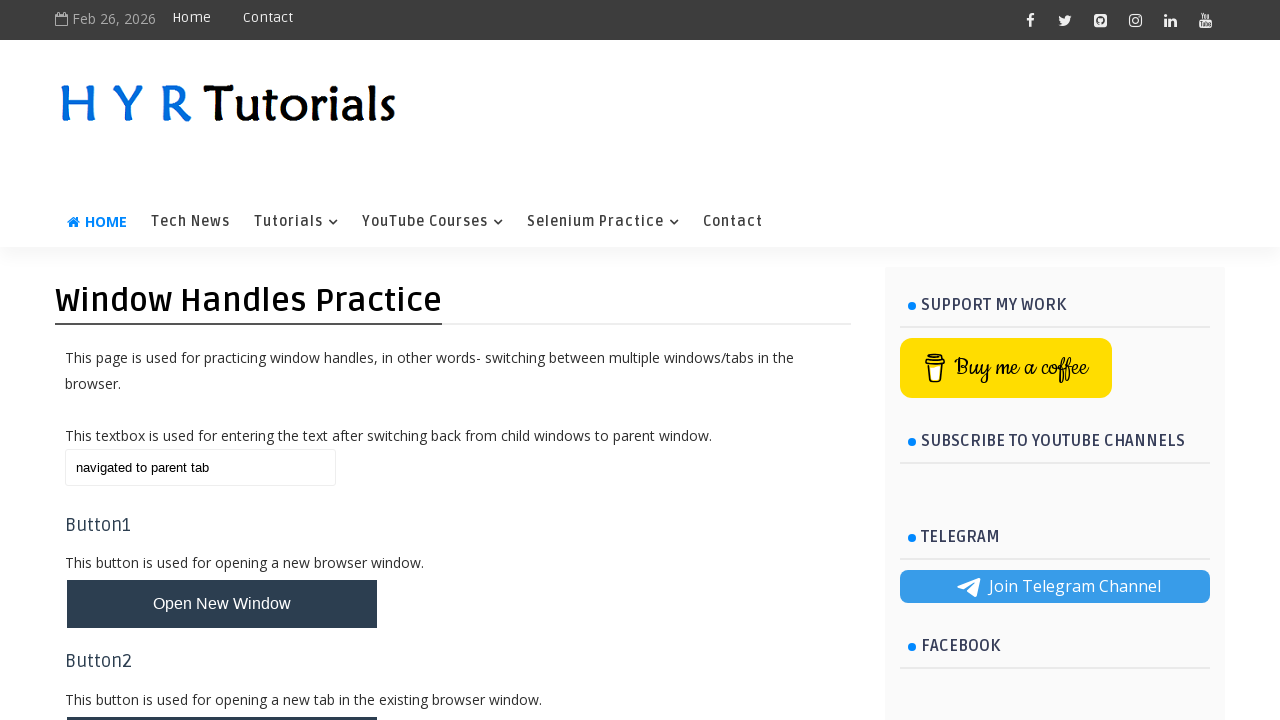

Clicked button to open new tab at (222, 696) on #newTabBtn
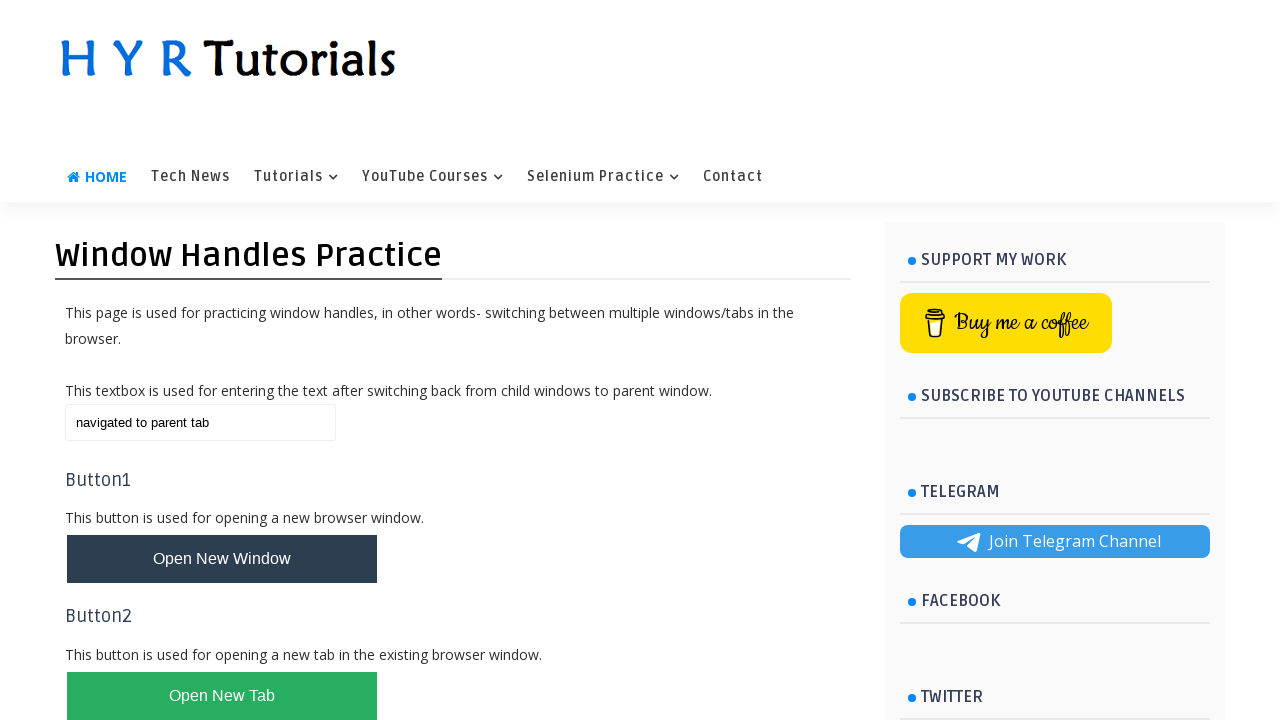

New tab opened and captured
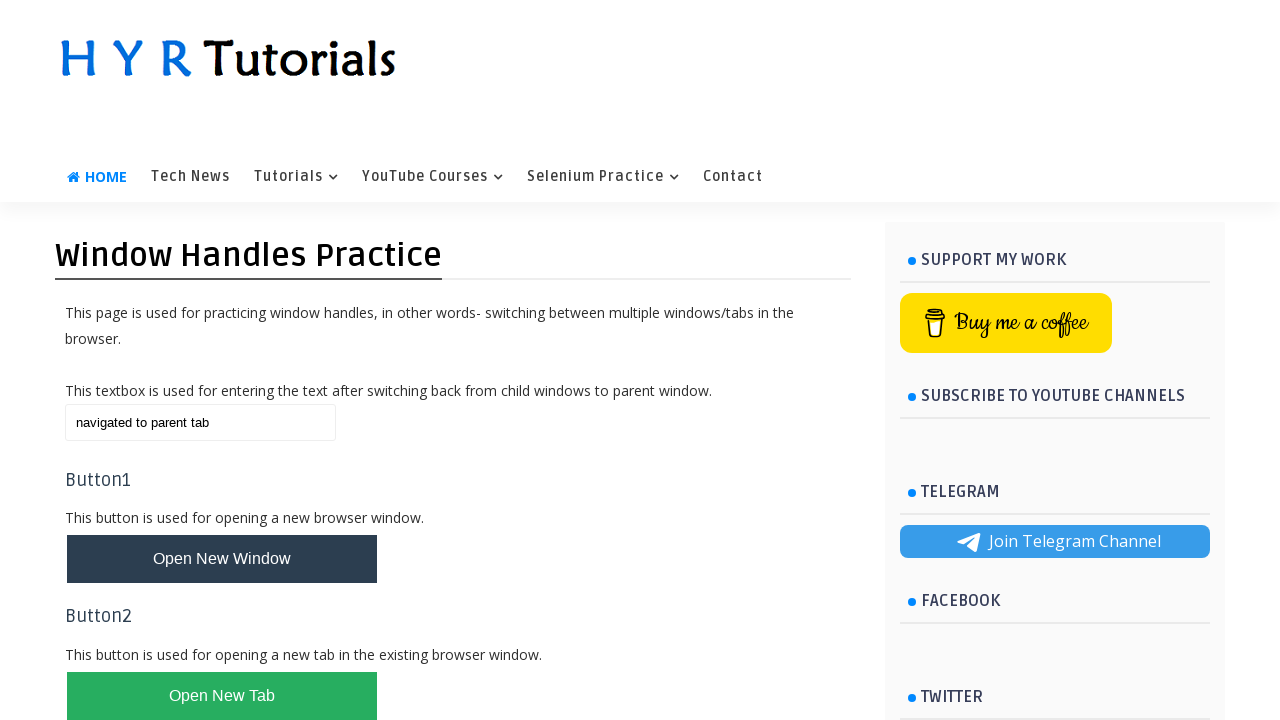

New tab page load state completed
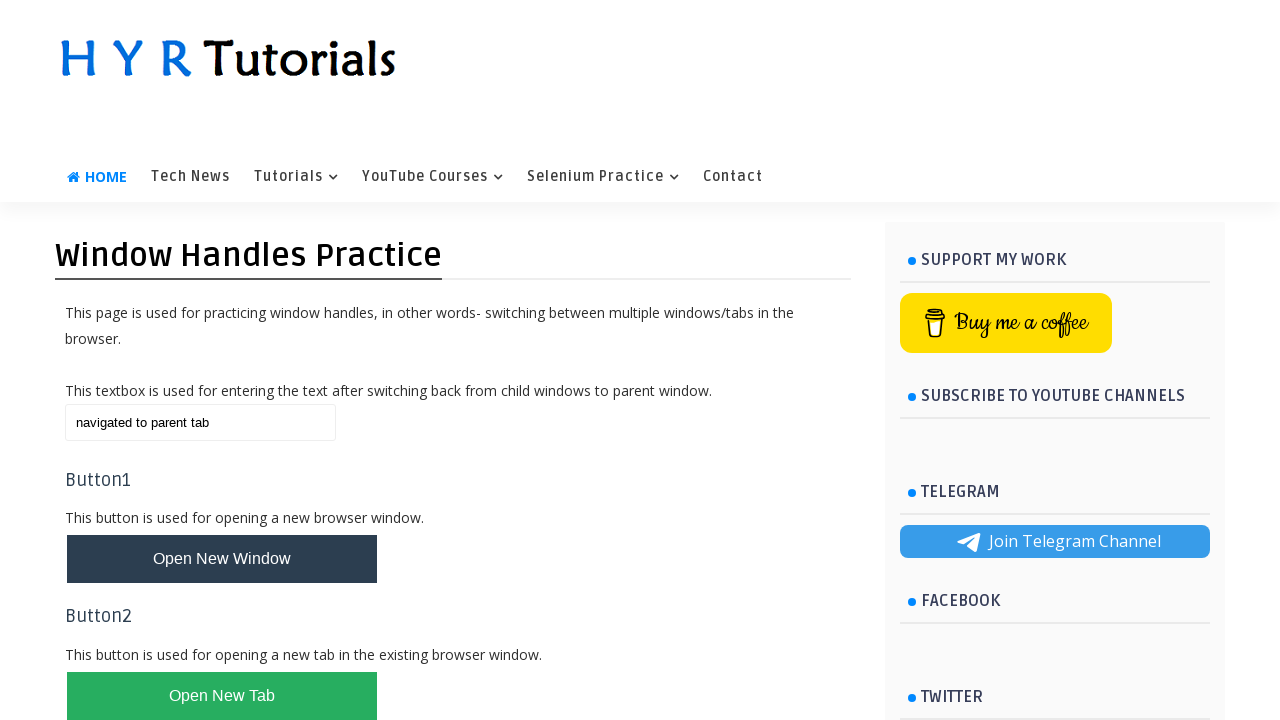

Alert dialog handled and accepted at (114, 494) on #alertBox
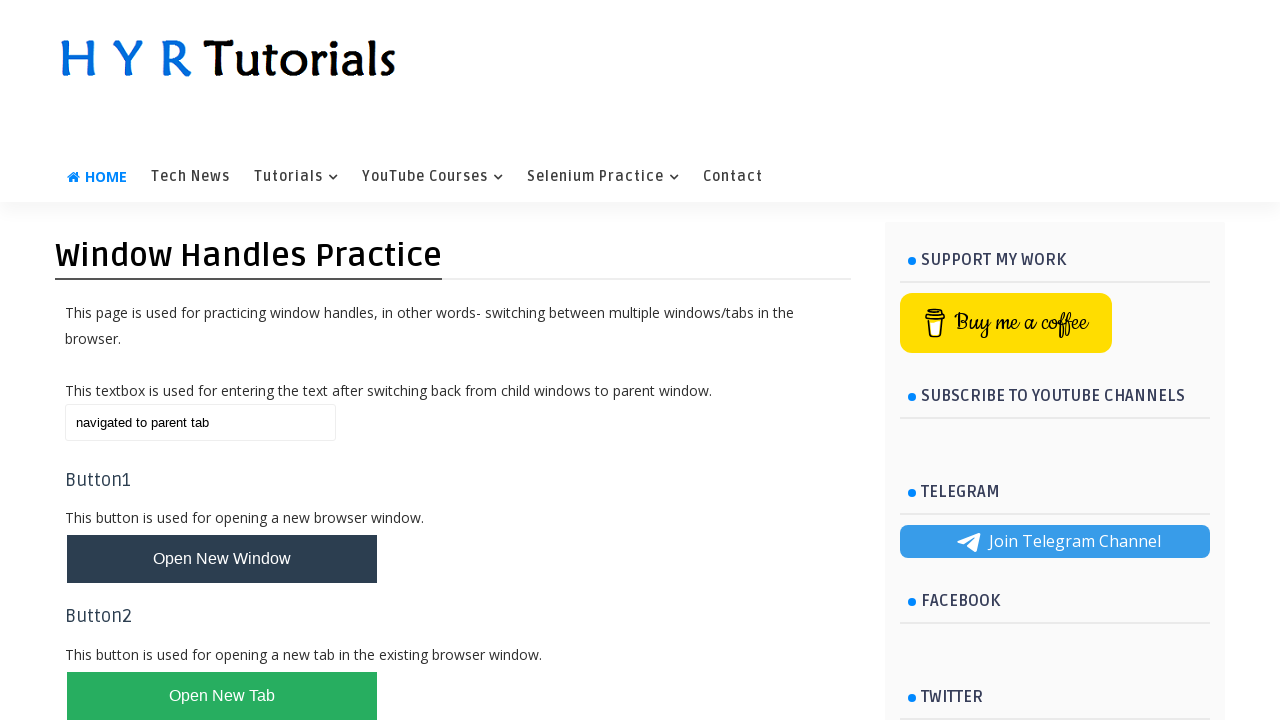

Confirm dialog clicked at (114, 573) on #confirmBox
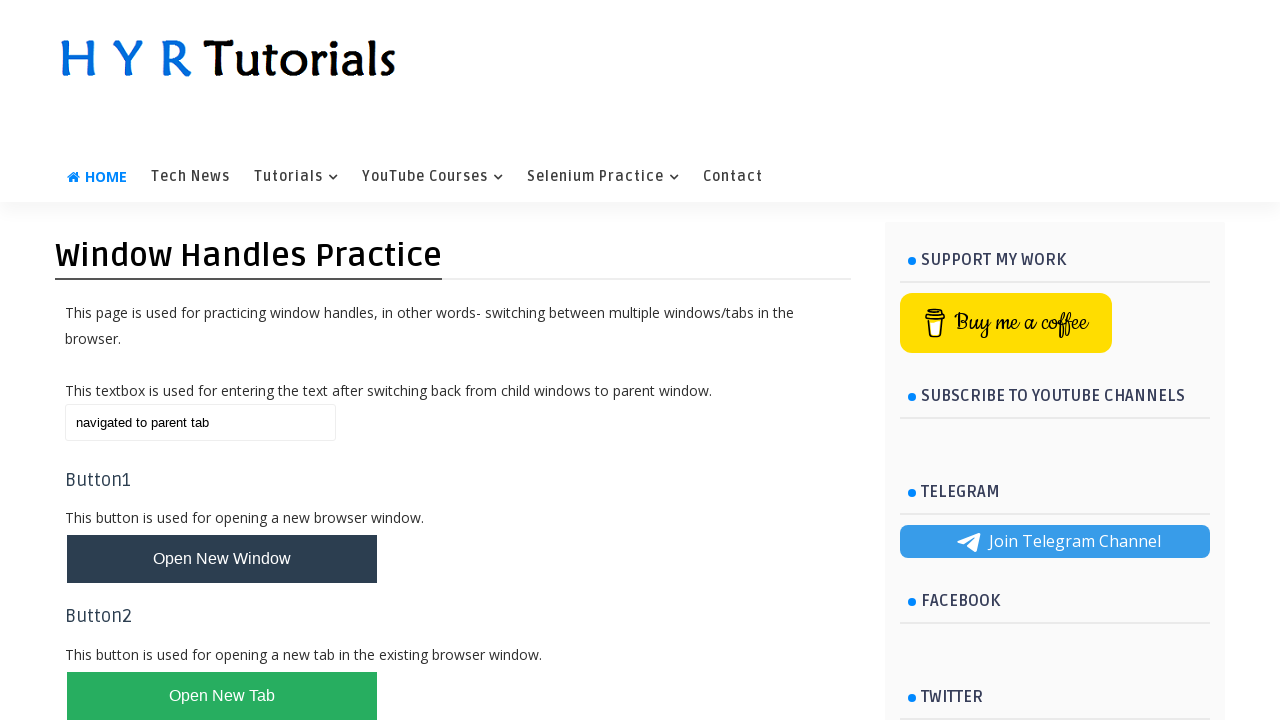

Prompt dialog handled and accepted with text 'Srikanth' at (114, 652) on #promptBox
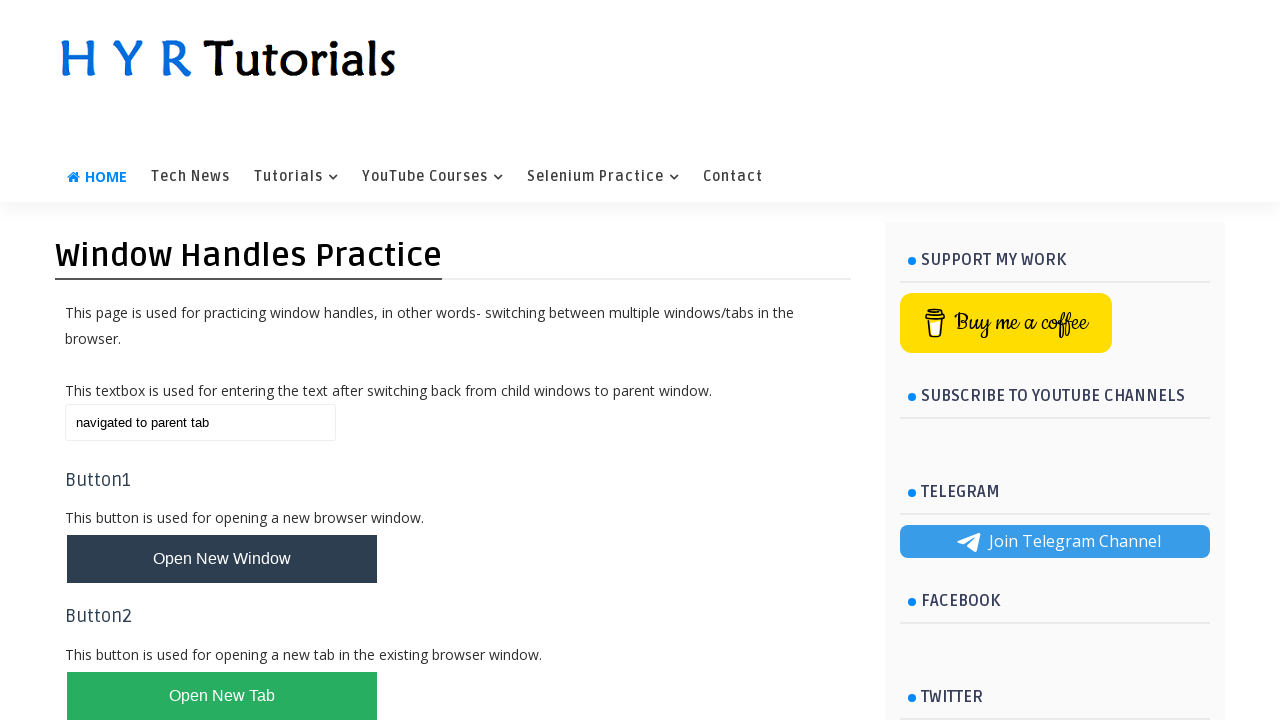

New tab closed, returning to parent window
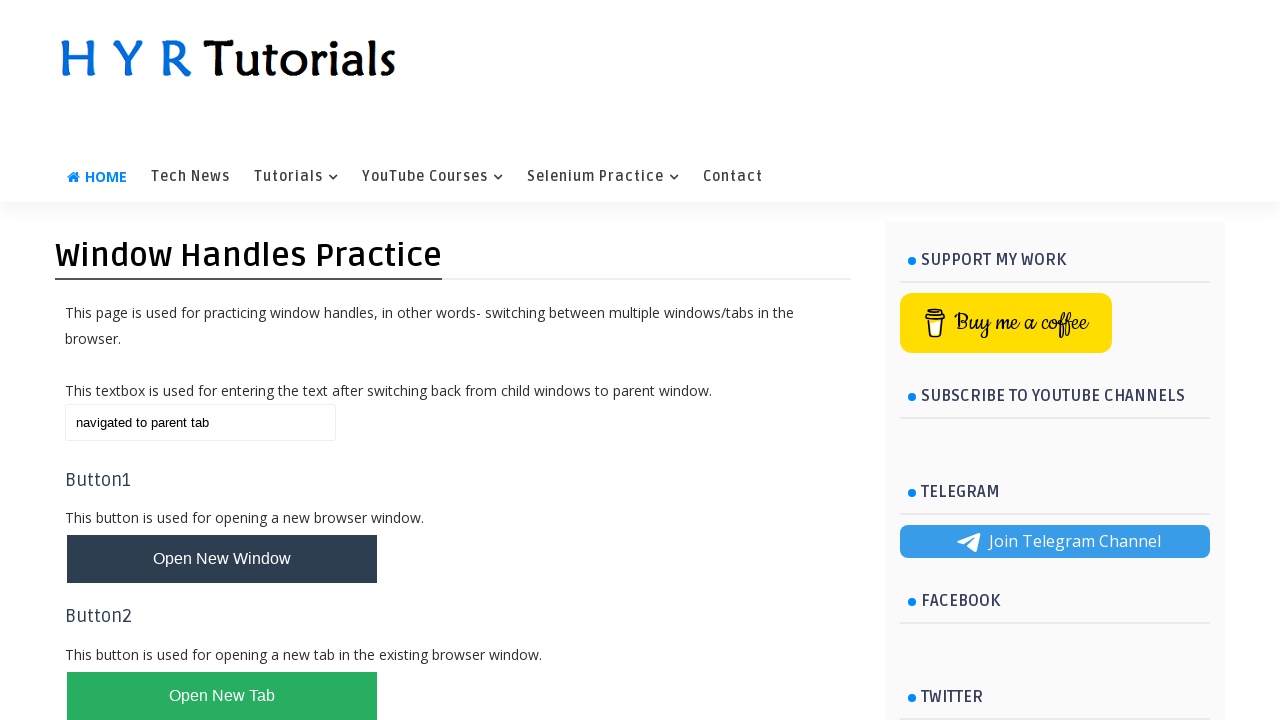

Parent window reloaded
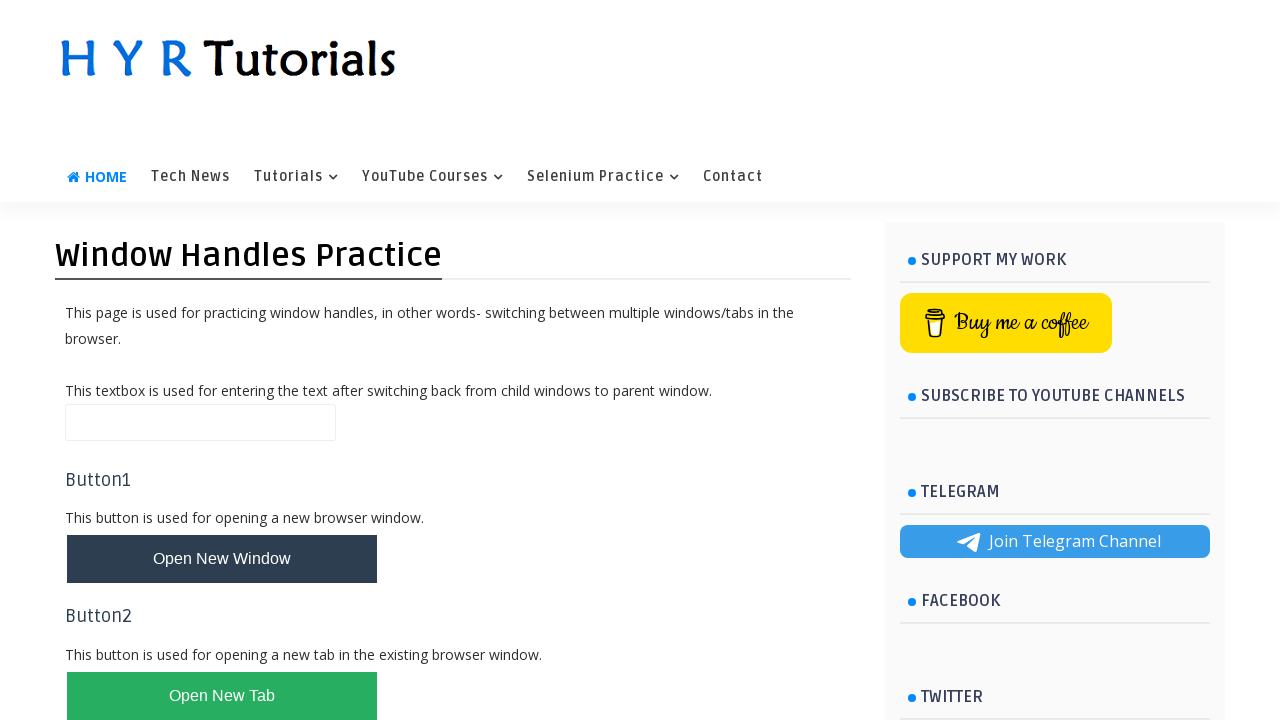

Cleared text field in parent window on input#name.whTextBox
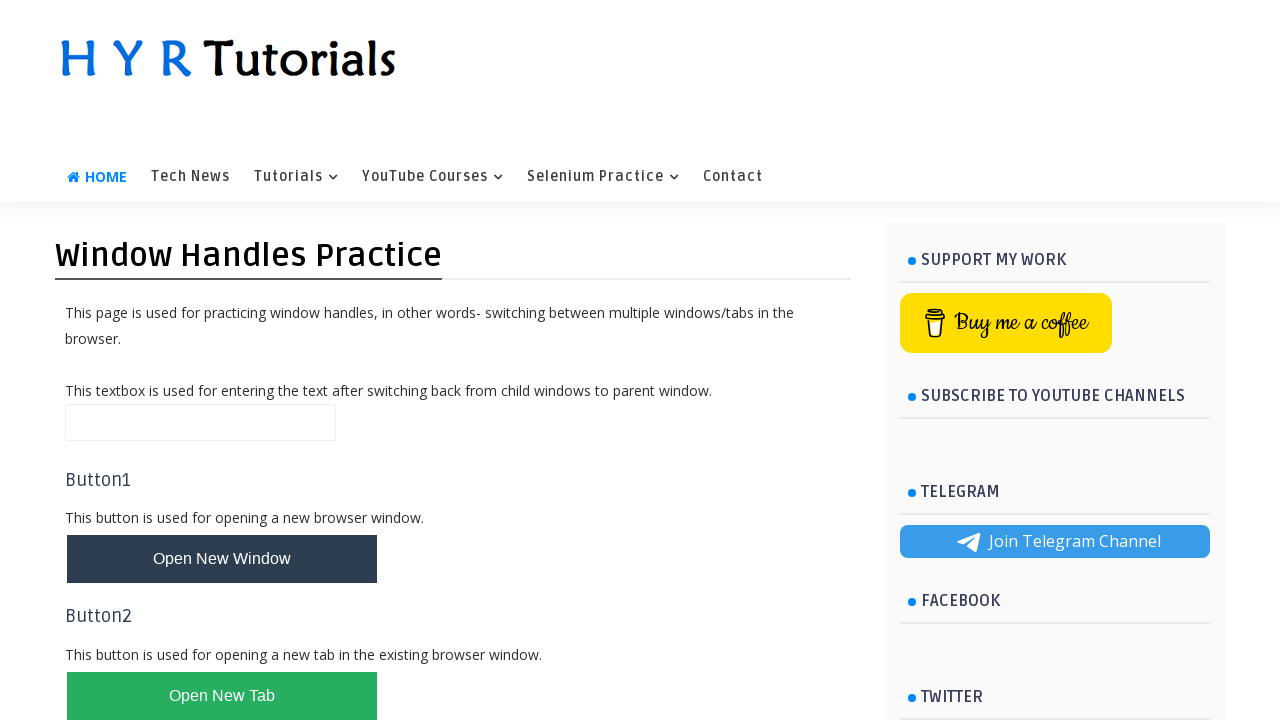

Filled text field in parent window with 'successfully navigated back to parent tab' on input#name.whTextBox
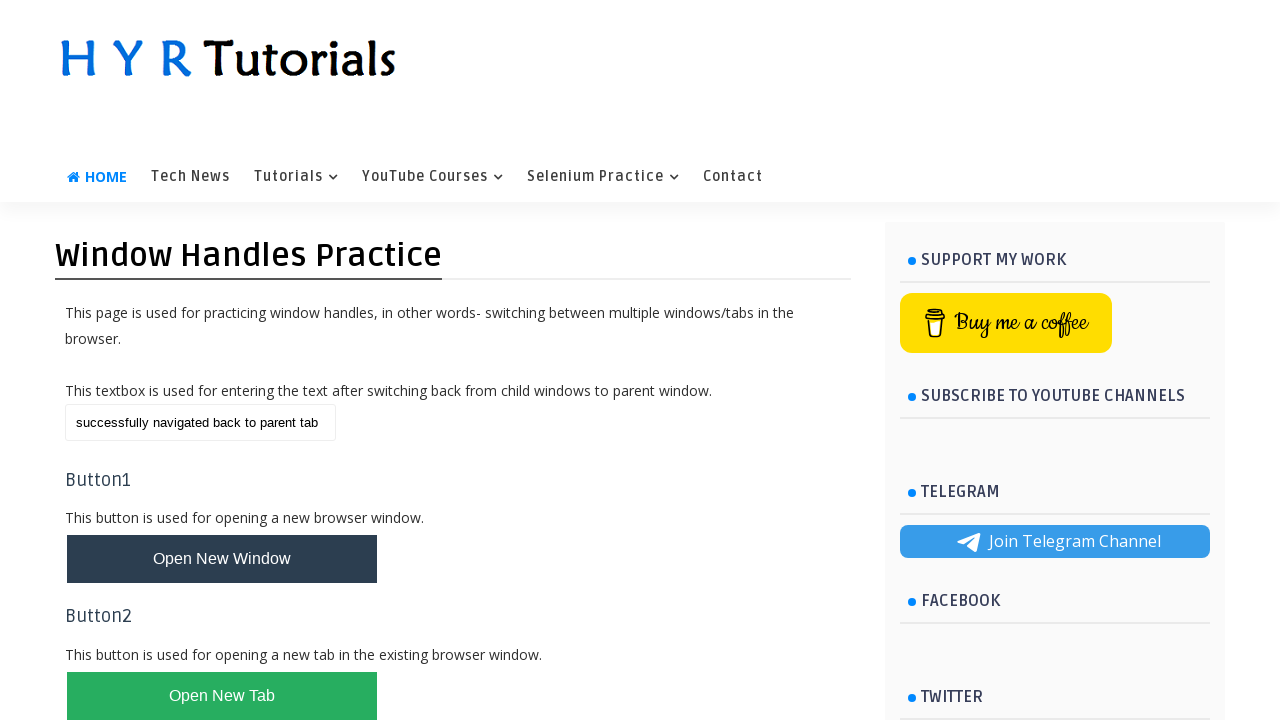

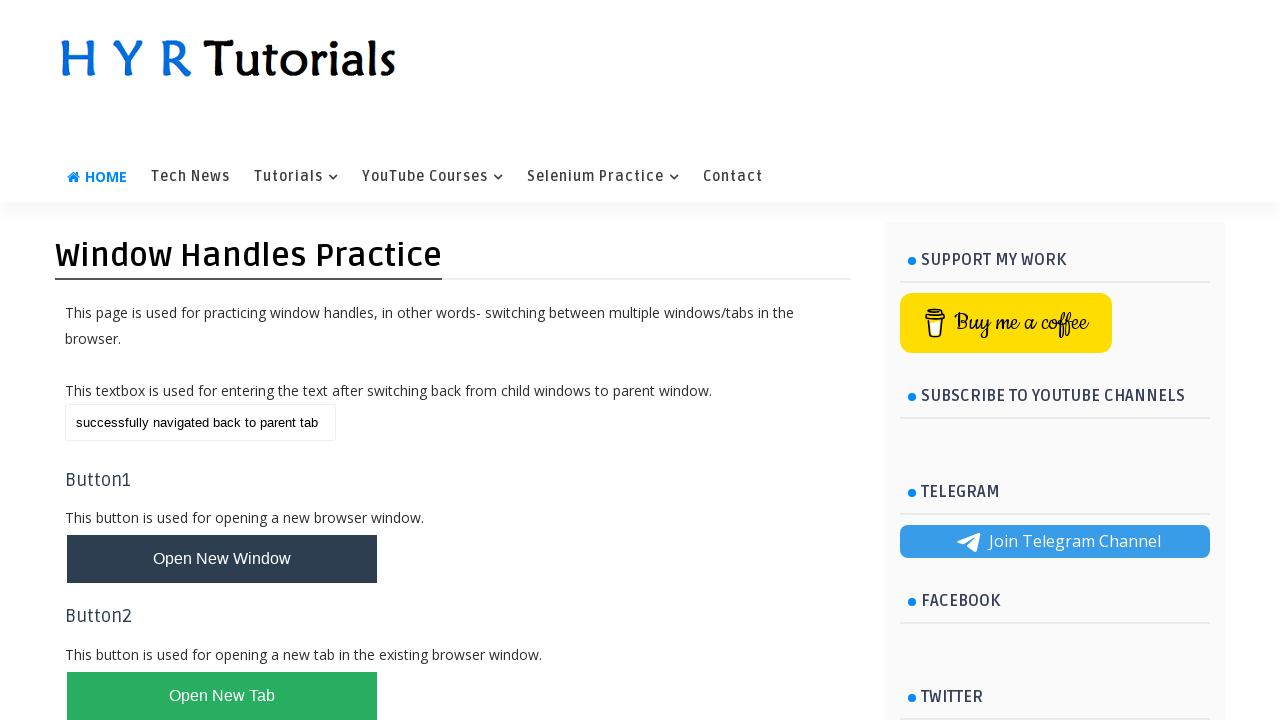